Waits for price to reach $100, clicks book button, then solves a mathematical captcha by calculating a logarithmic function

Starting URL: http://suninjuly.github.io/explicit_wait2.html

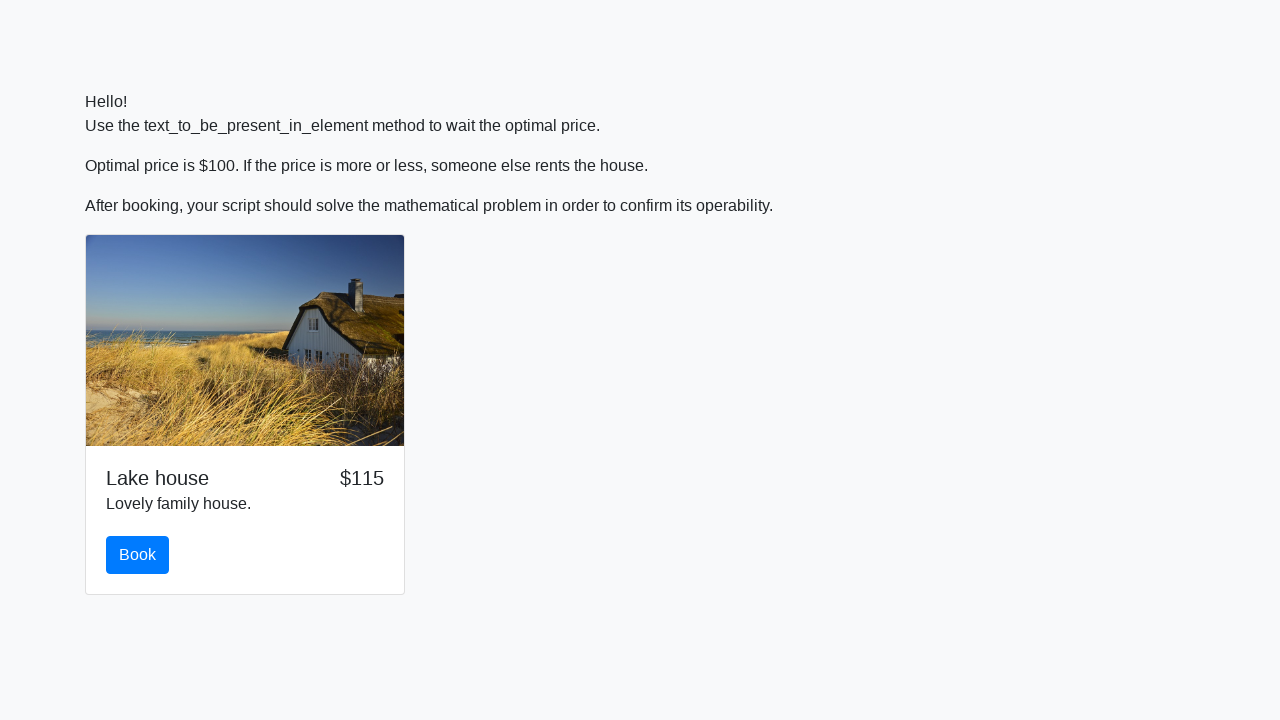

Waited for price to reach $100
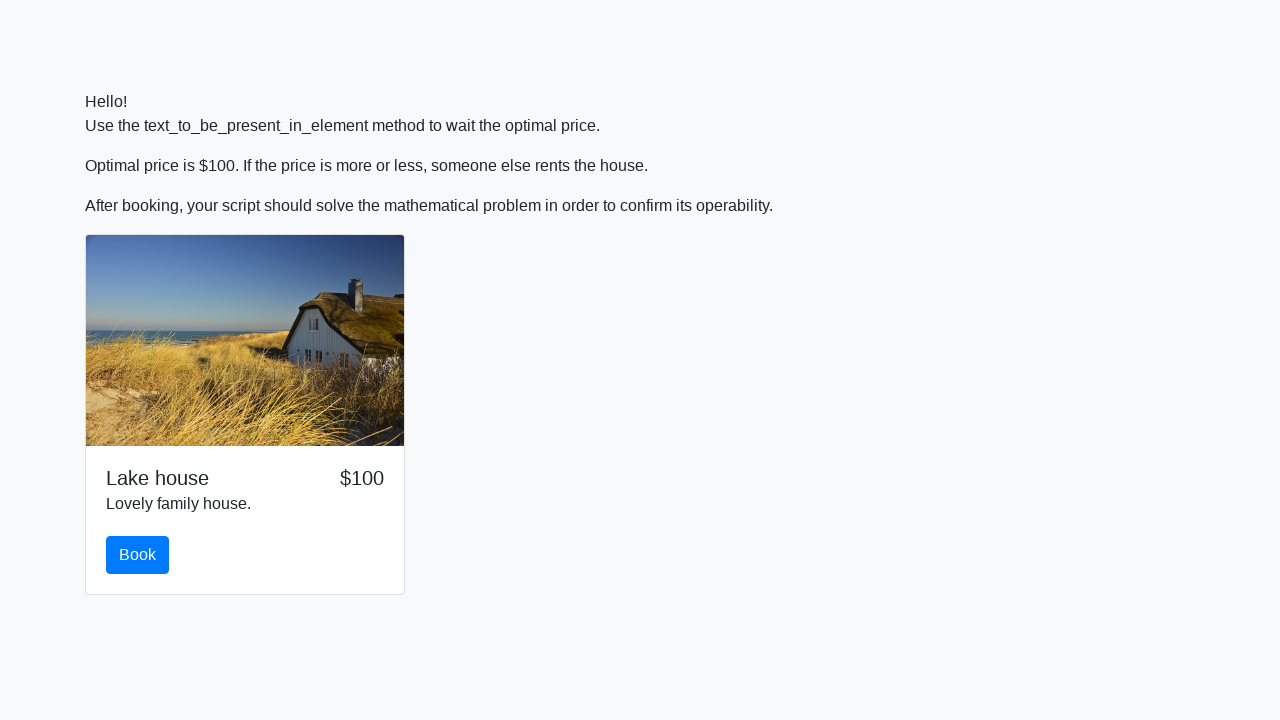

Clicked the book button at (138, 555) on #book
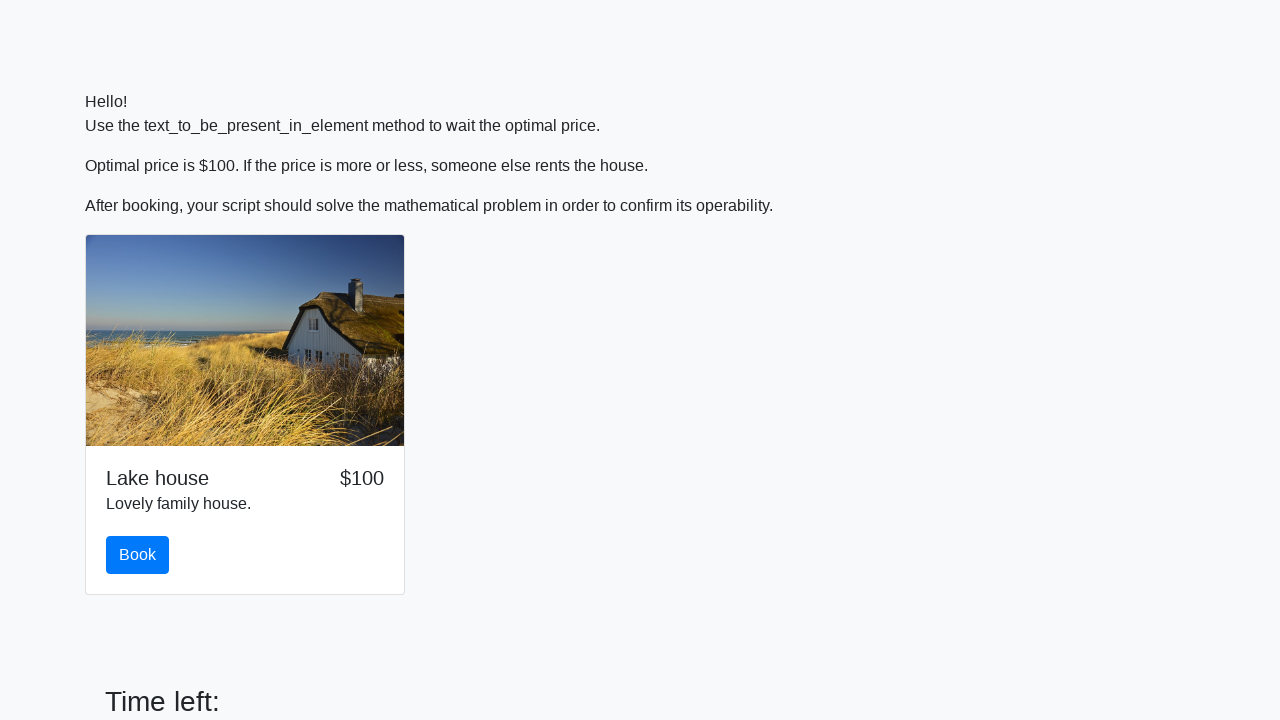

Retrieved input value for calculation: 206
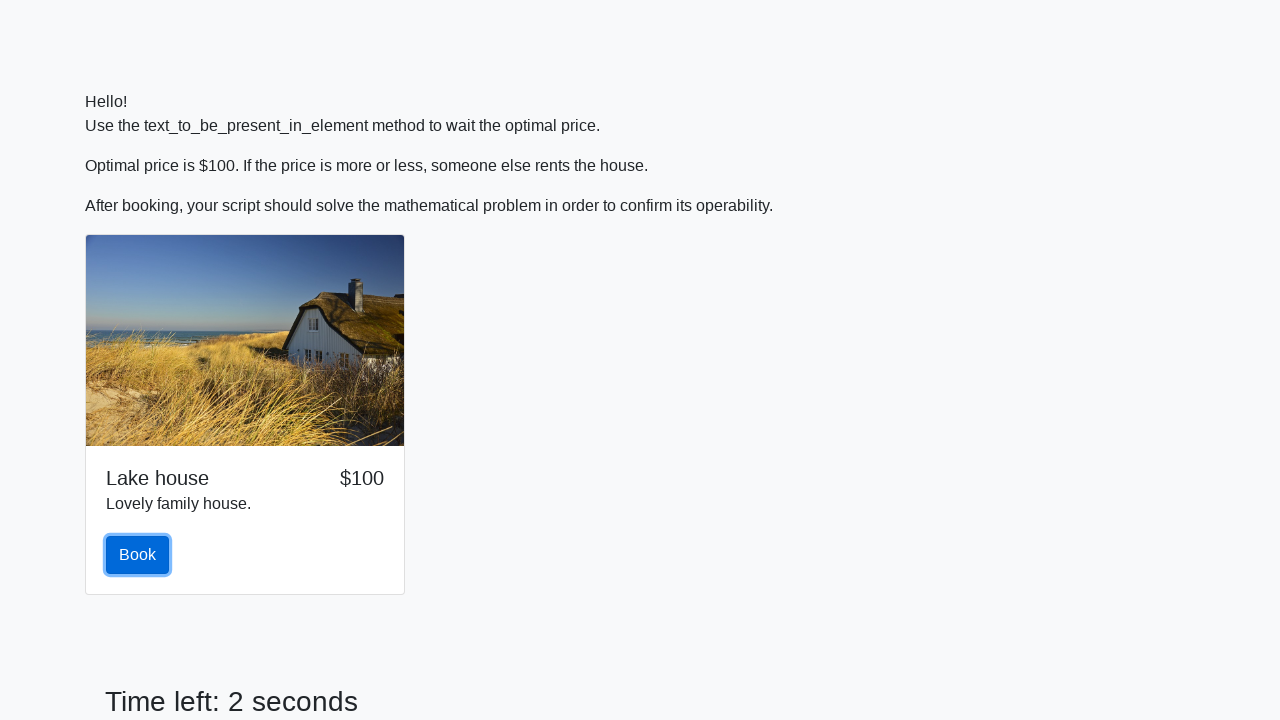

Calculated logarithmic function result: 2.4592214954945826
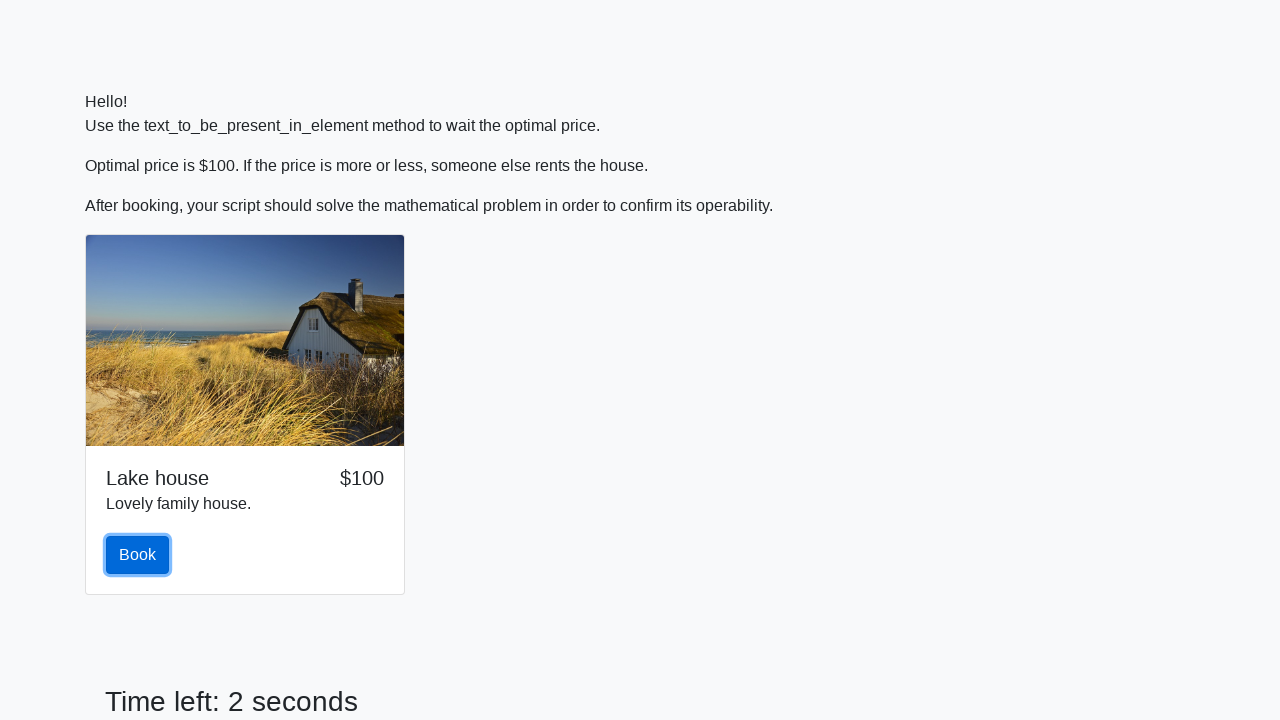

Filled answer field with calculated value: 2.4592214954945826 on #answer
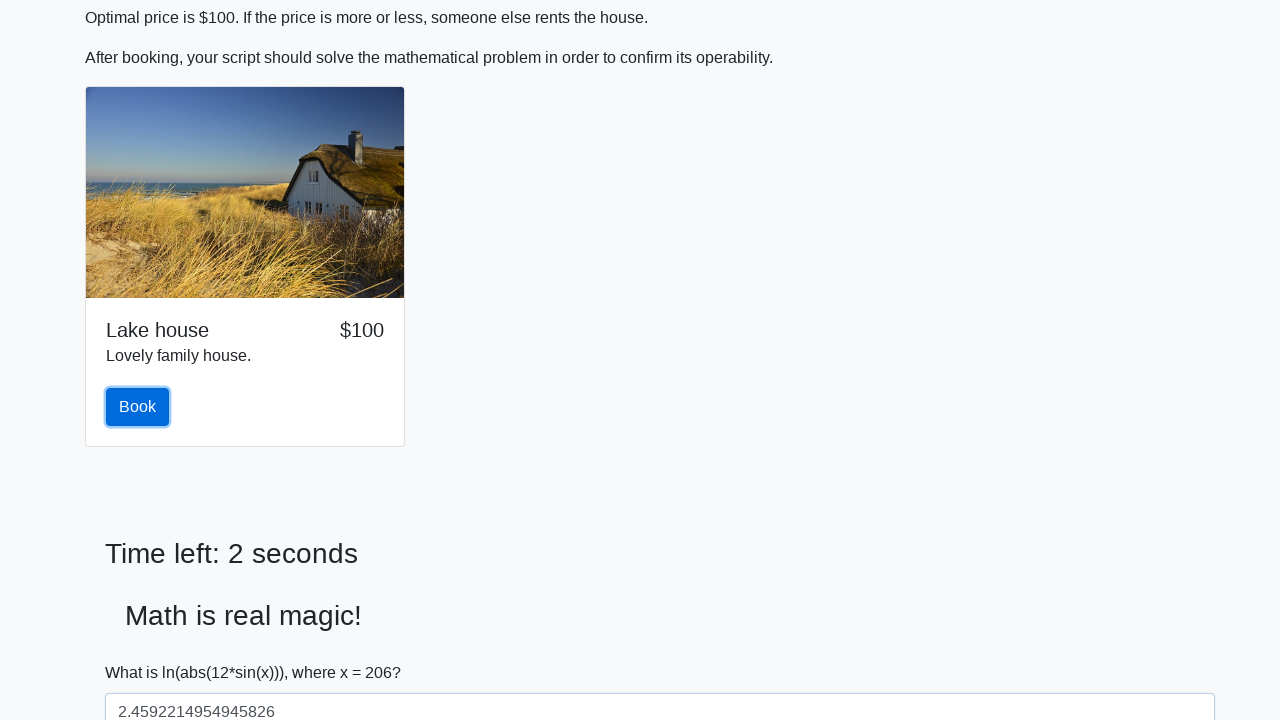

Clicked solve button to submit the captcha solution at (143, 651) on #solve
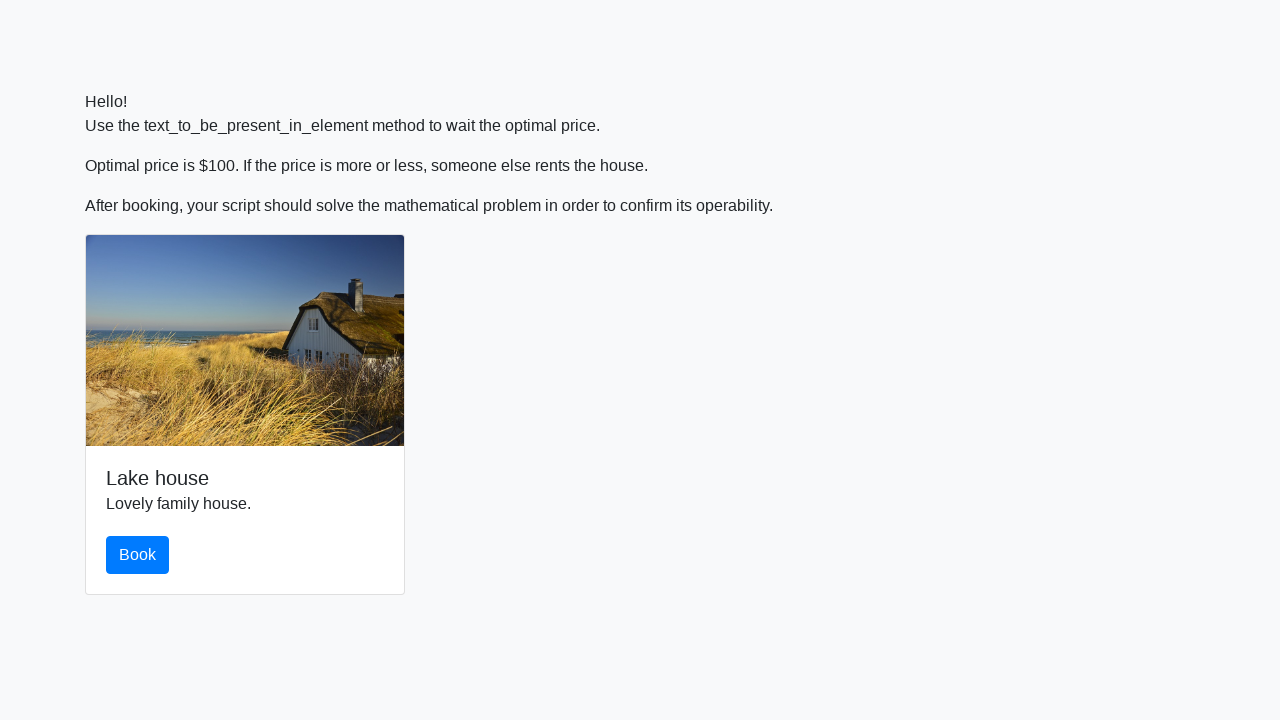

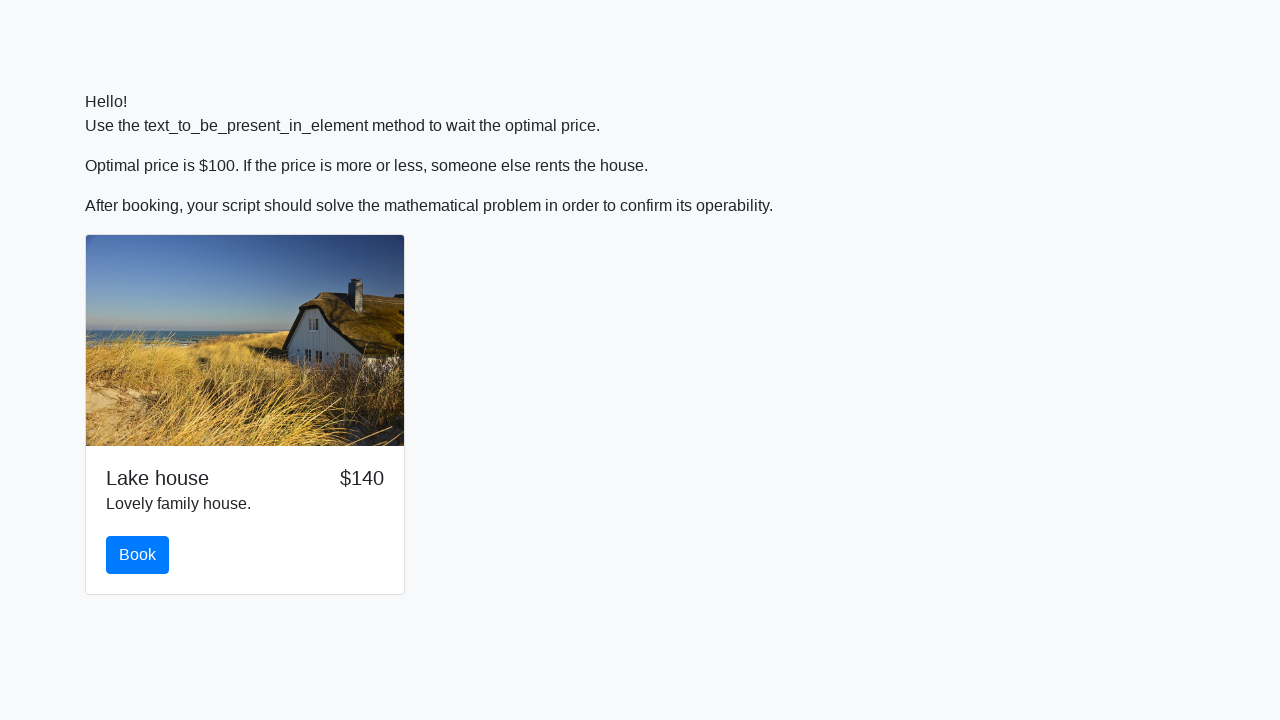